Tests popup functionality by clicking a button to show a popup, validating the popup text, and closing it.

Starting URL: https://thefreerangetester.github.io/sandbox-automation-testing/

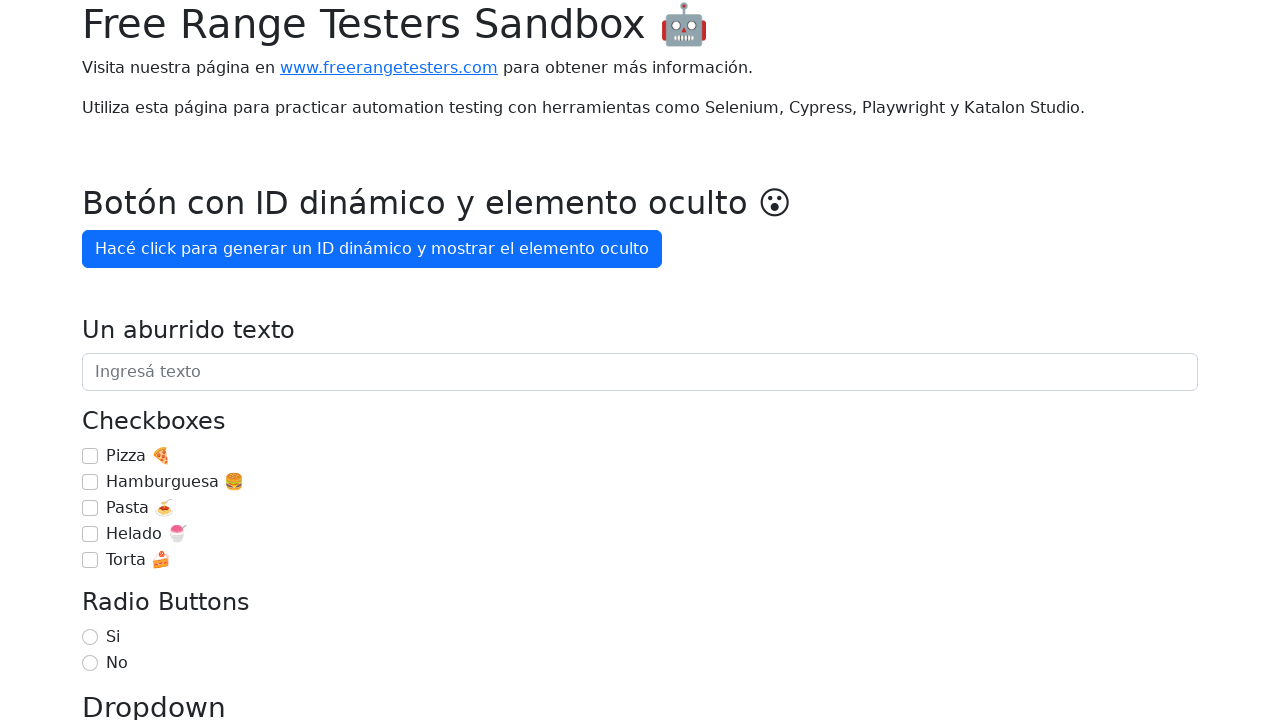

Clicked 'Mostrar popup' button to display the popup at (154, 361) on internal:role=button[name="Mostrar popup"i]
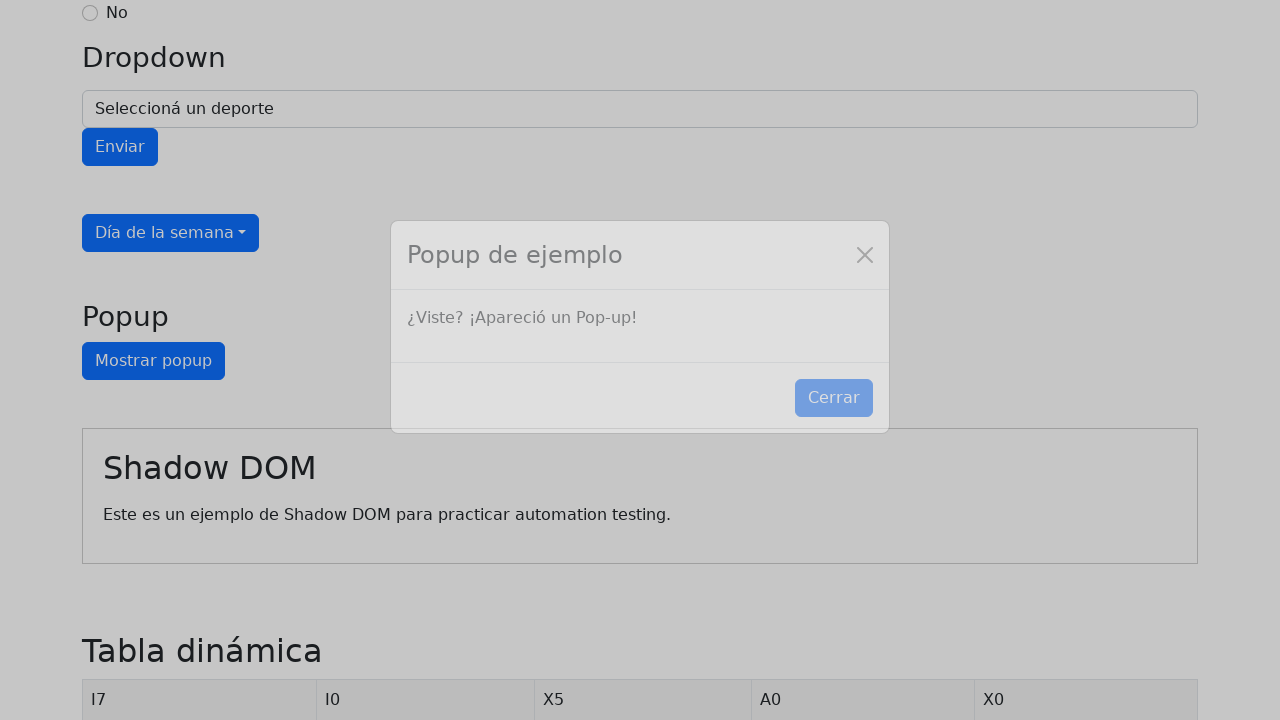

Verified popup text '¿Viste? ¡Apareció un Pop-up!' is visible
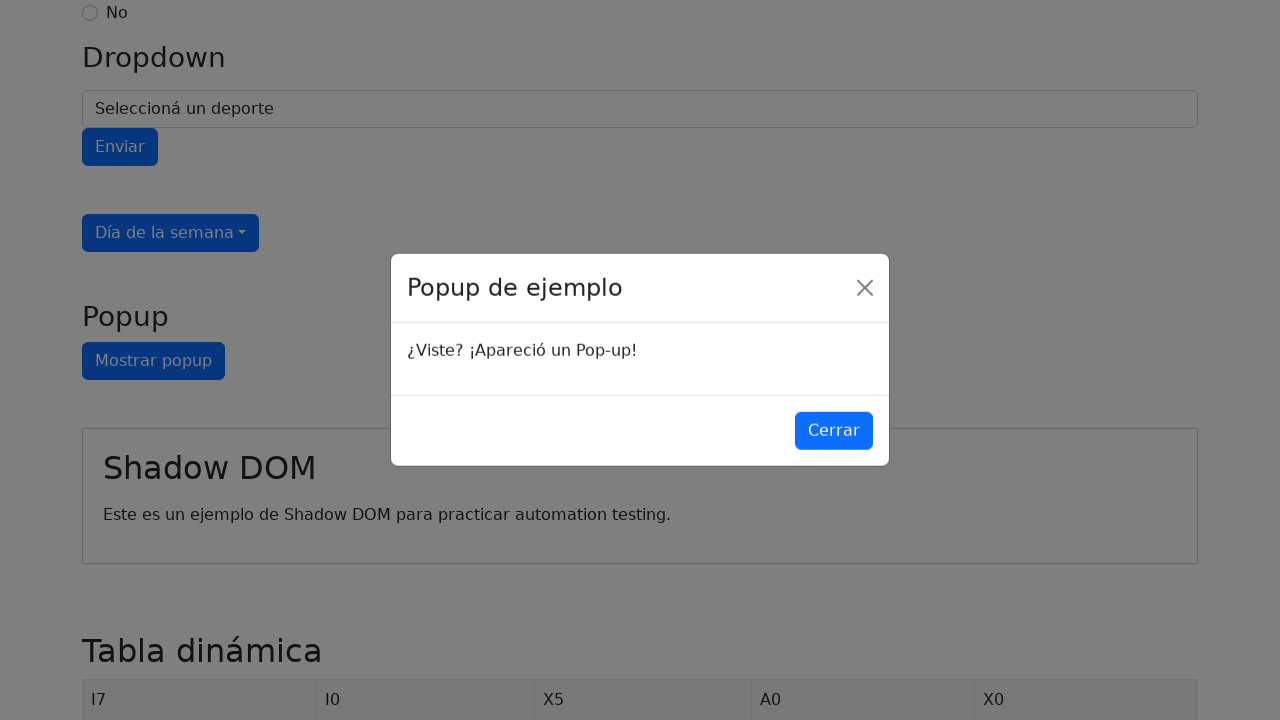

Clicked 'Cerrar' button to close the popup at (834, 431) on internal:role=button[name="Cerrar"i]
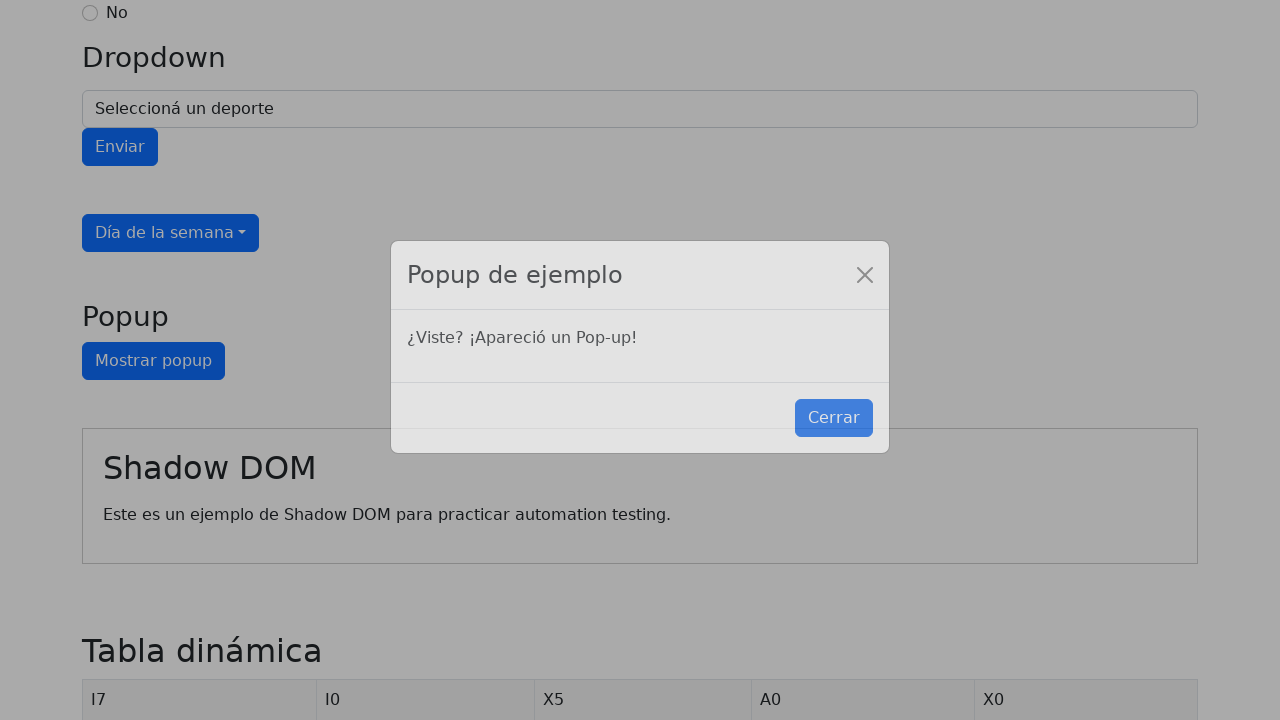

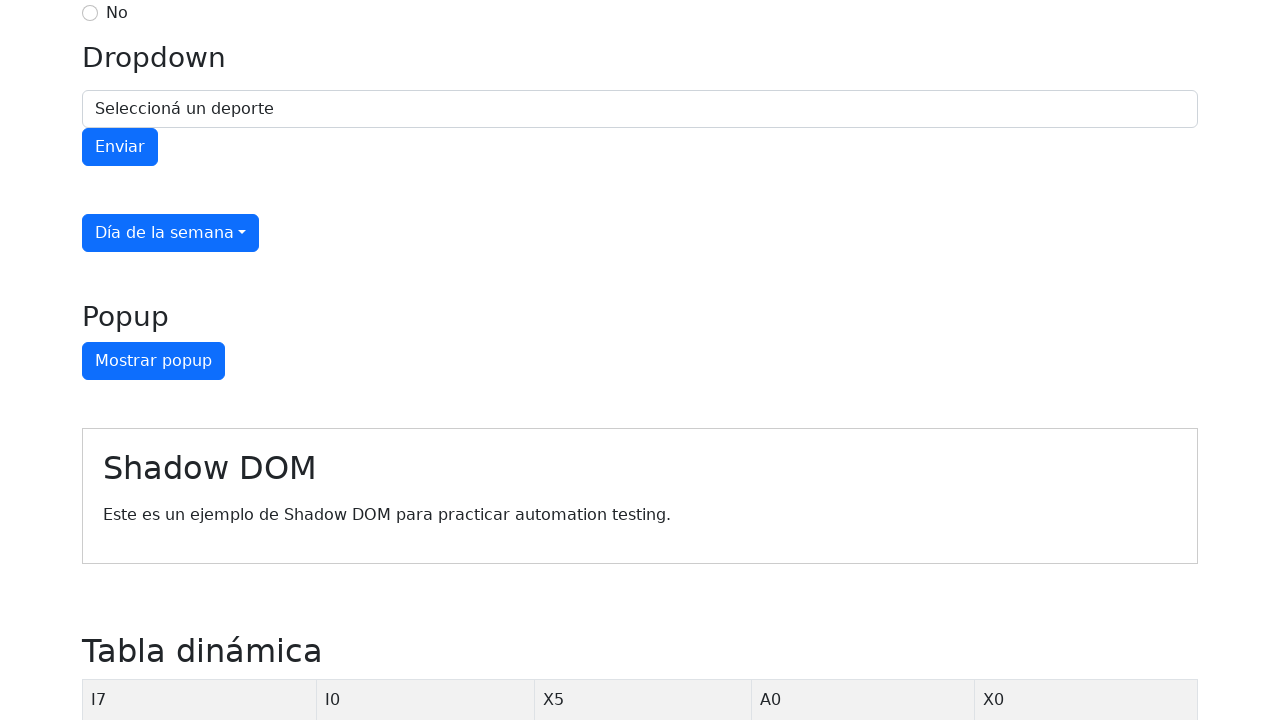